Tests drag and drop functionality on the jQuery UI demo page by switching to an iframe, dragging an element onto a target, and verifying the target text changes from "Drop here" to "Dropped!"

Starting URL: https://jqueryui.com/droppable/

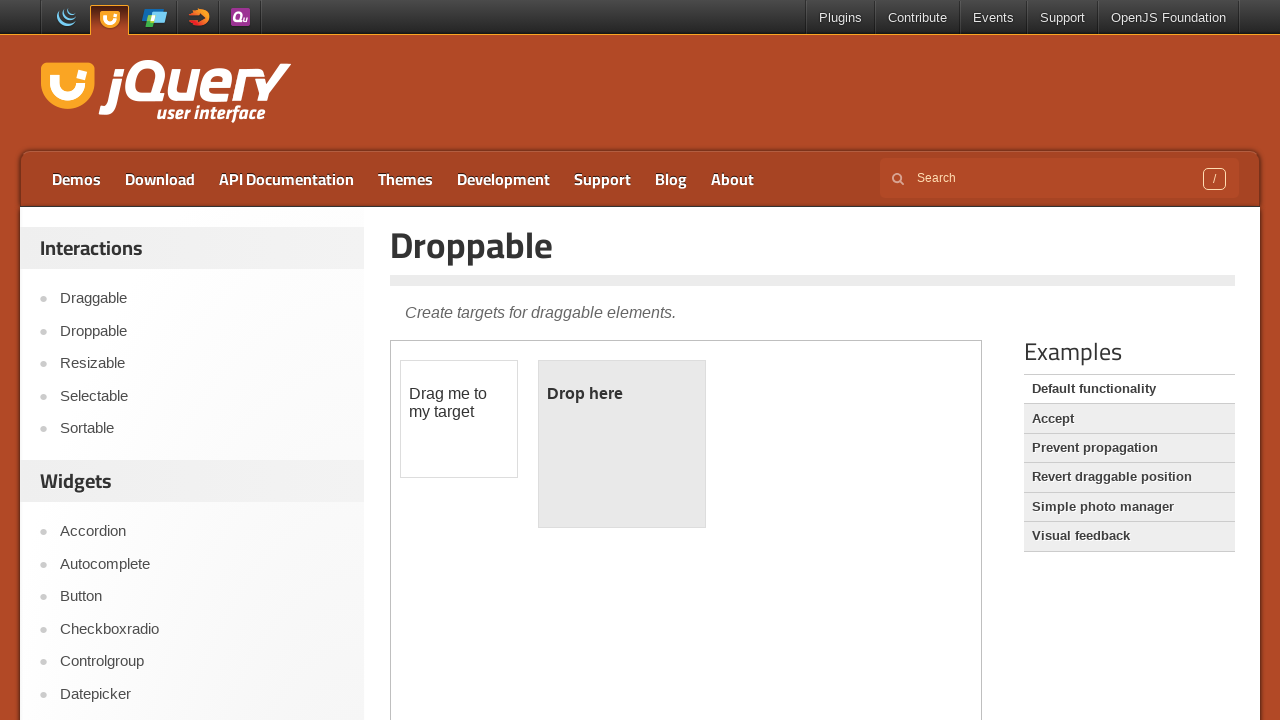

Waited for iframe to be present on the page
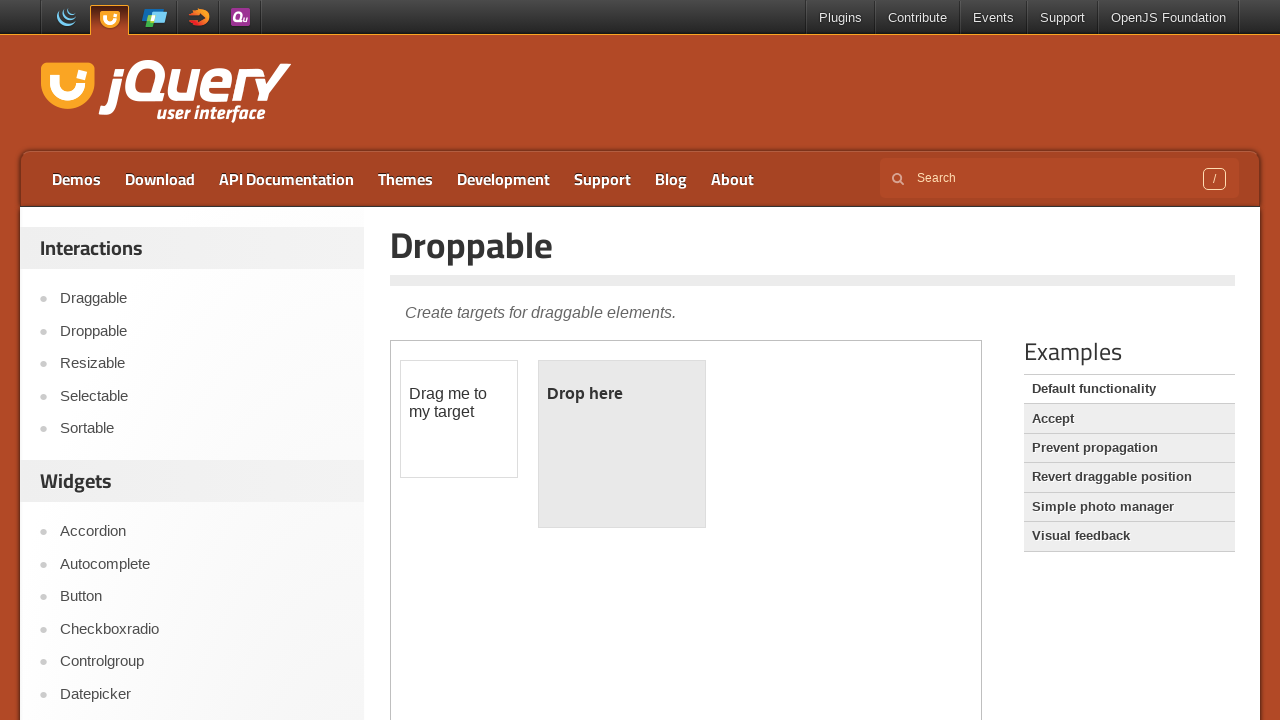

Located and switched context to iframe
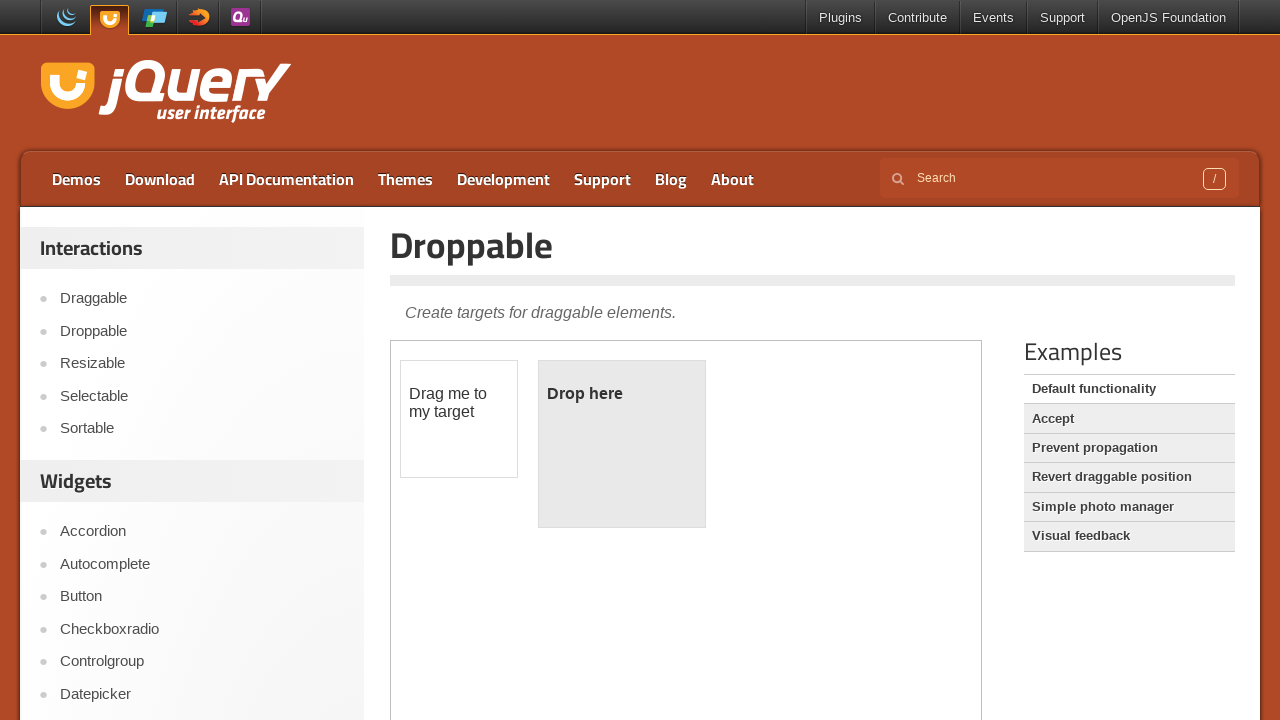

Retrieved initial target text: 'Drop here'
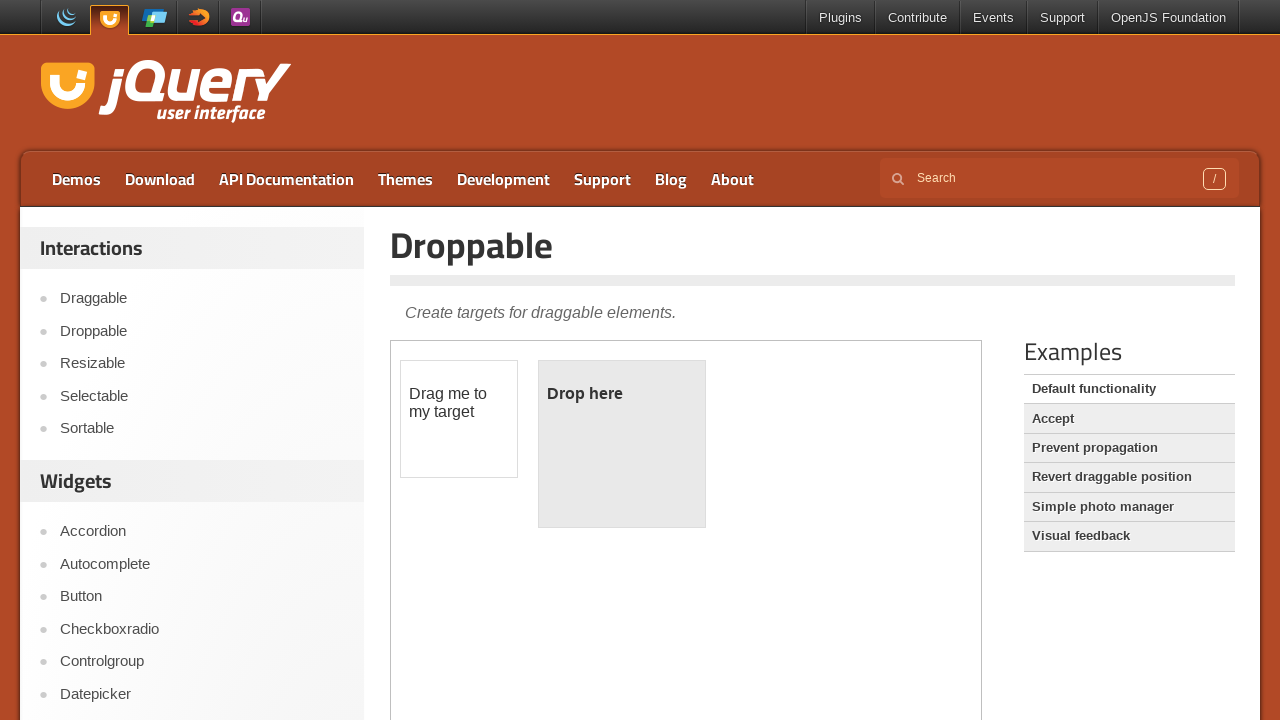

Located draggable source element
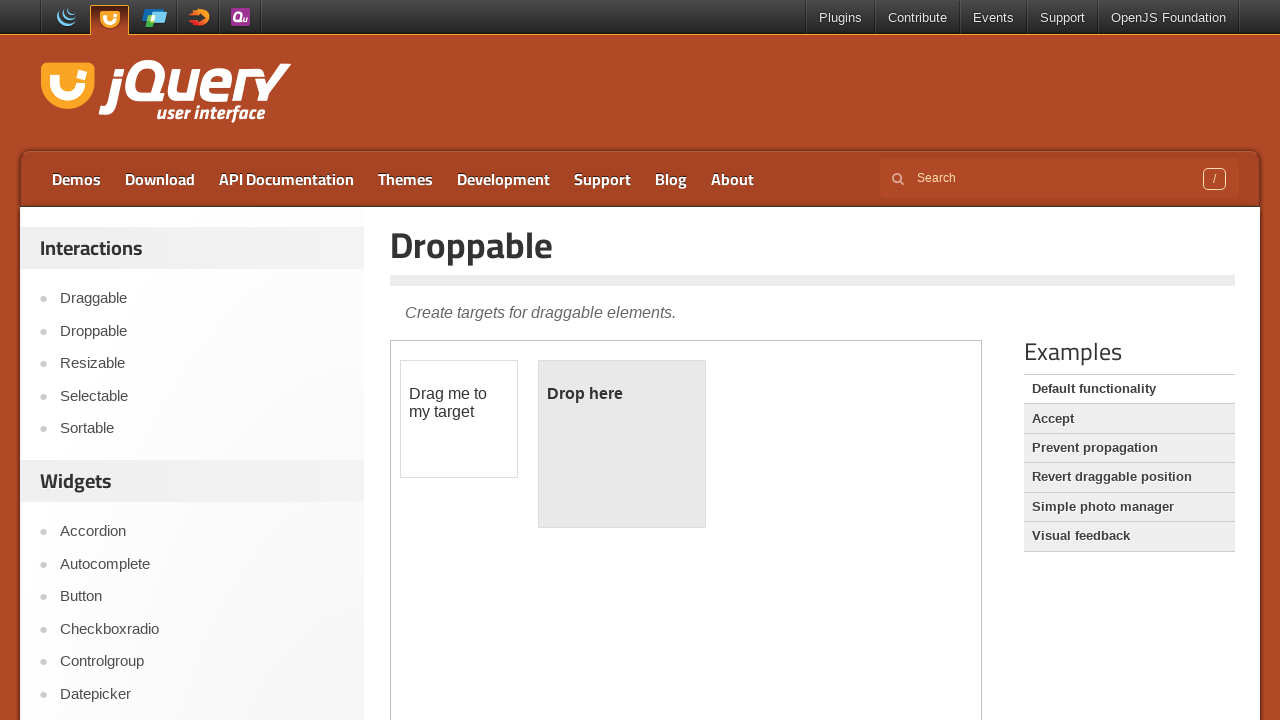

Located droppable target element
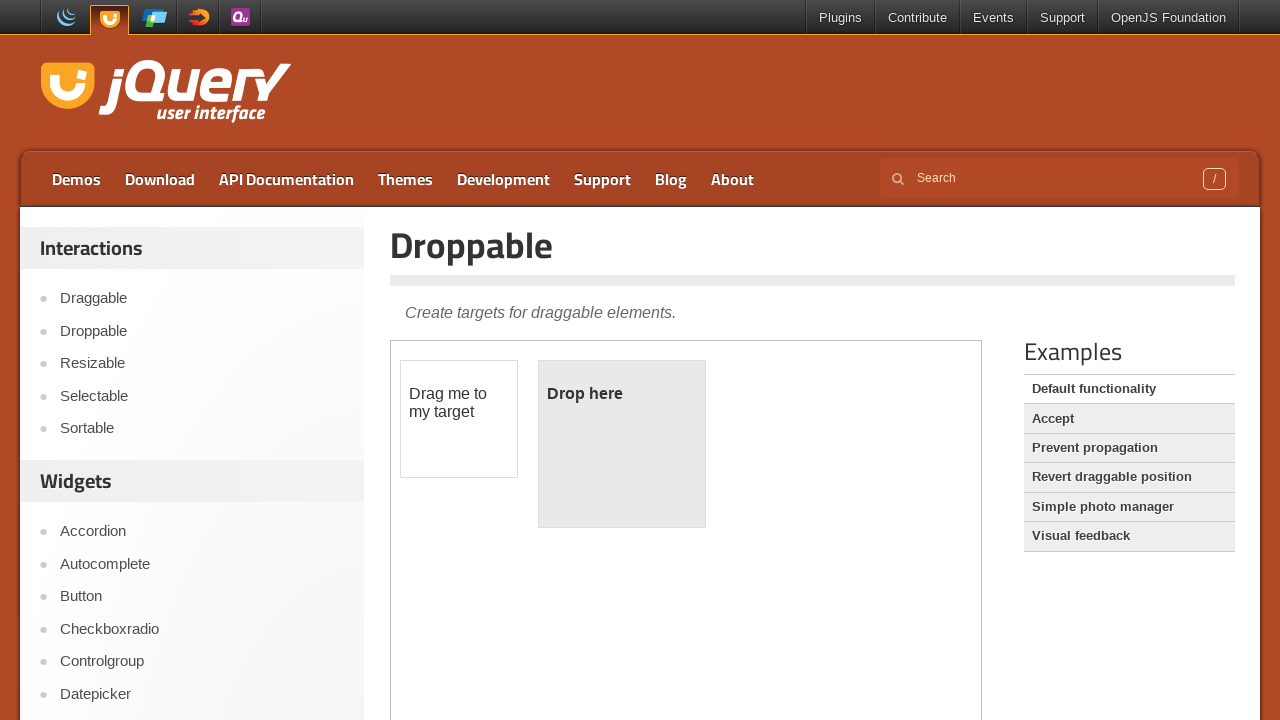

Performed drag and drop of source element onto target element at (622, 444)
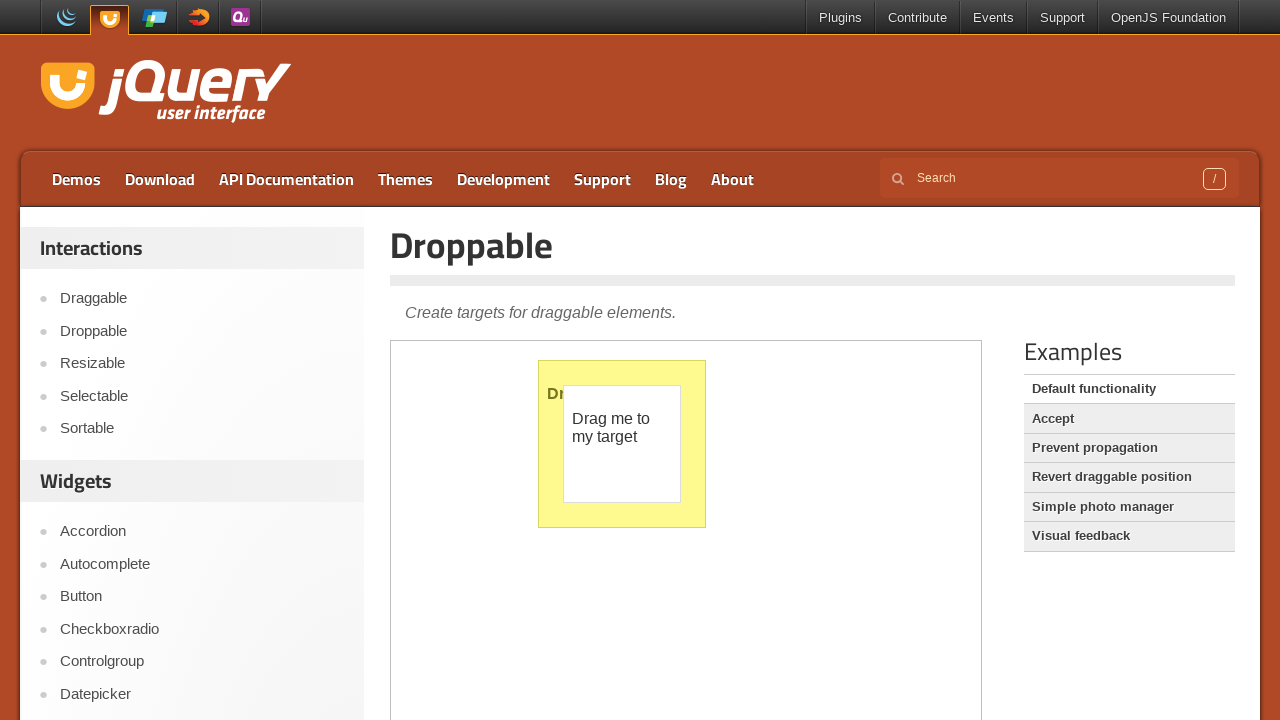

Retrieved final target text after drop: 'Dropped!'
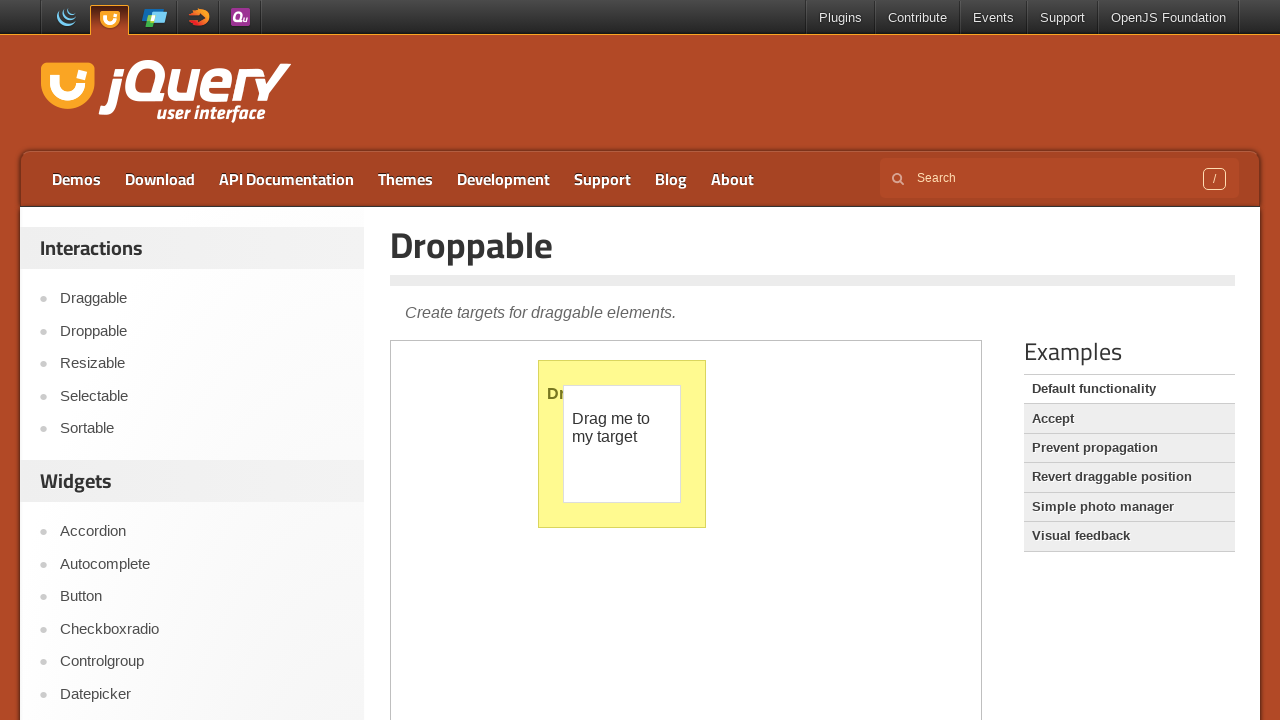

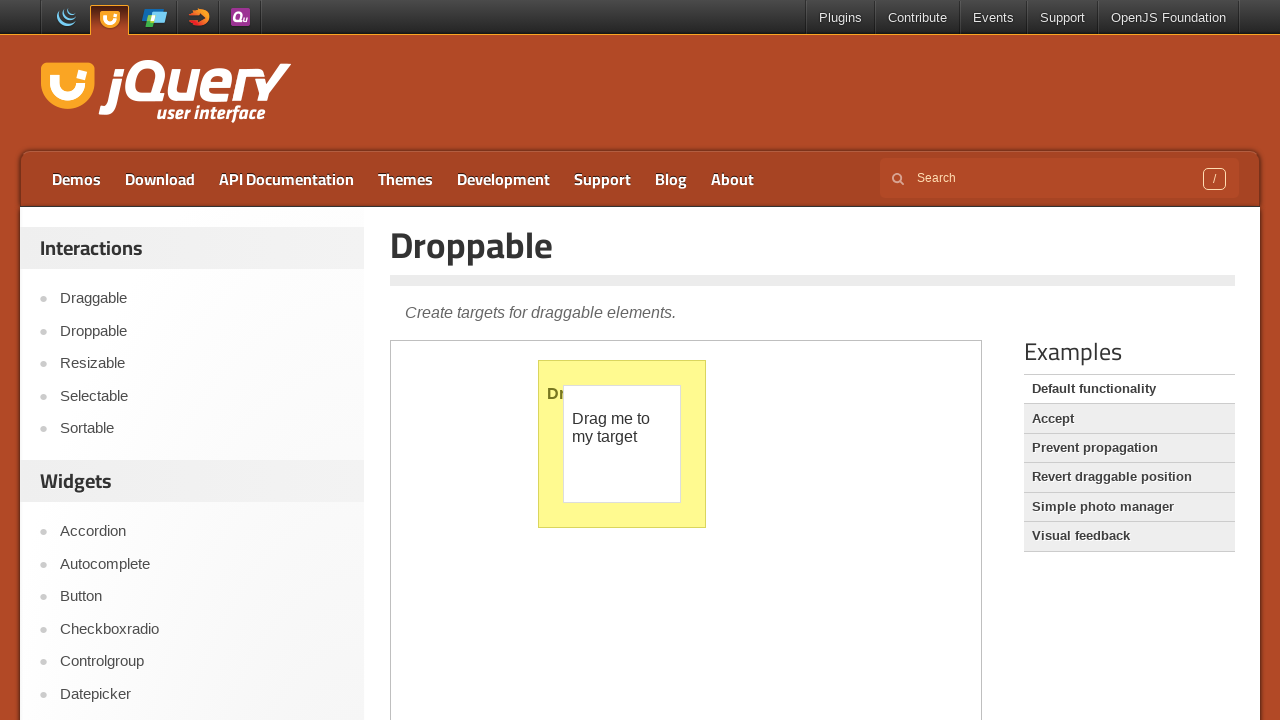